Tests multiple consecutive spins in a slot machine game to verify consistency of the spin mechanism by performing 3 spin cycles using keyboard input.

Starting URL: https://games.microslot.co/fortunesnake/index.html?token=68b9afe45cc7576799d9cf71_30

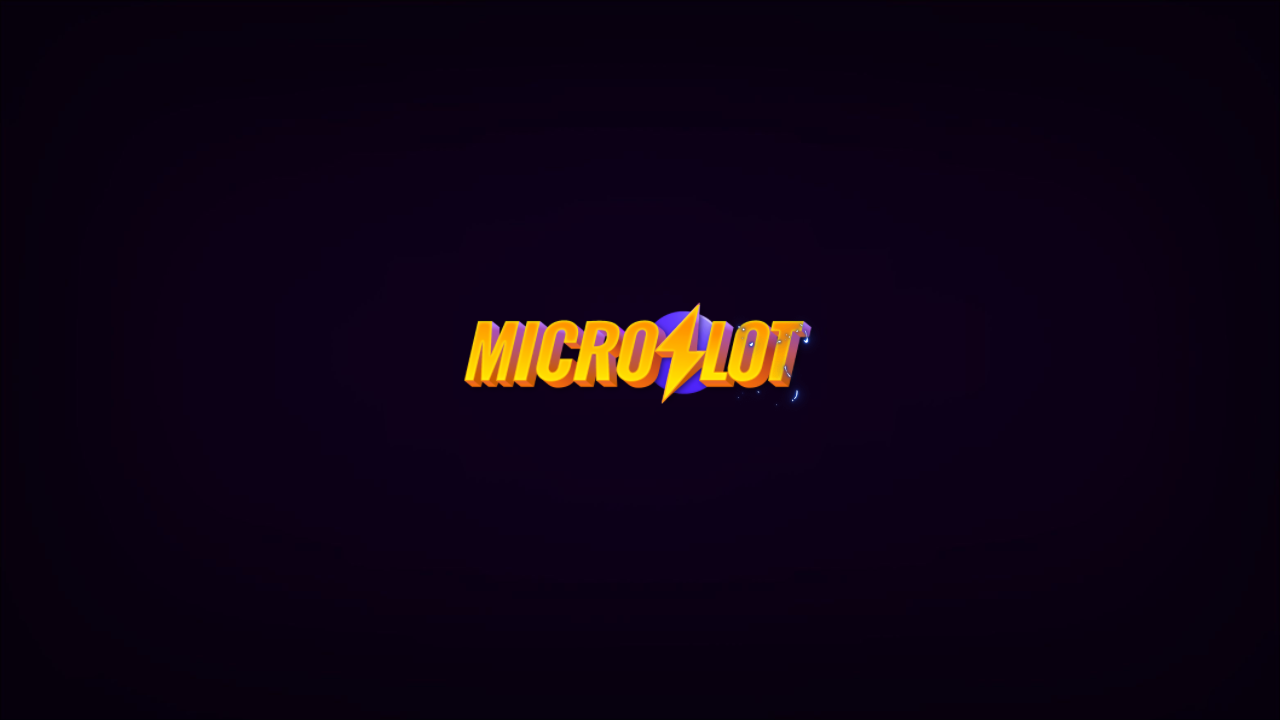

Page fully loaded
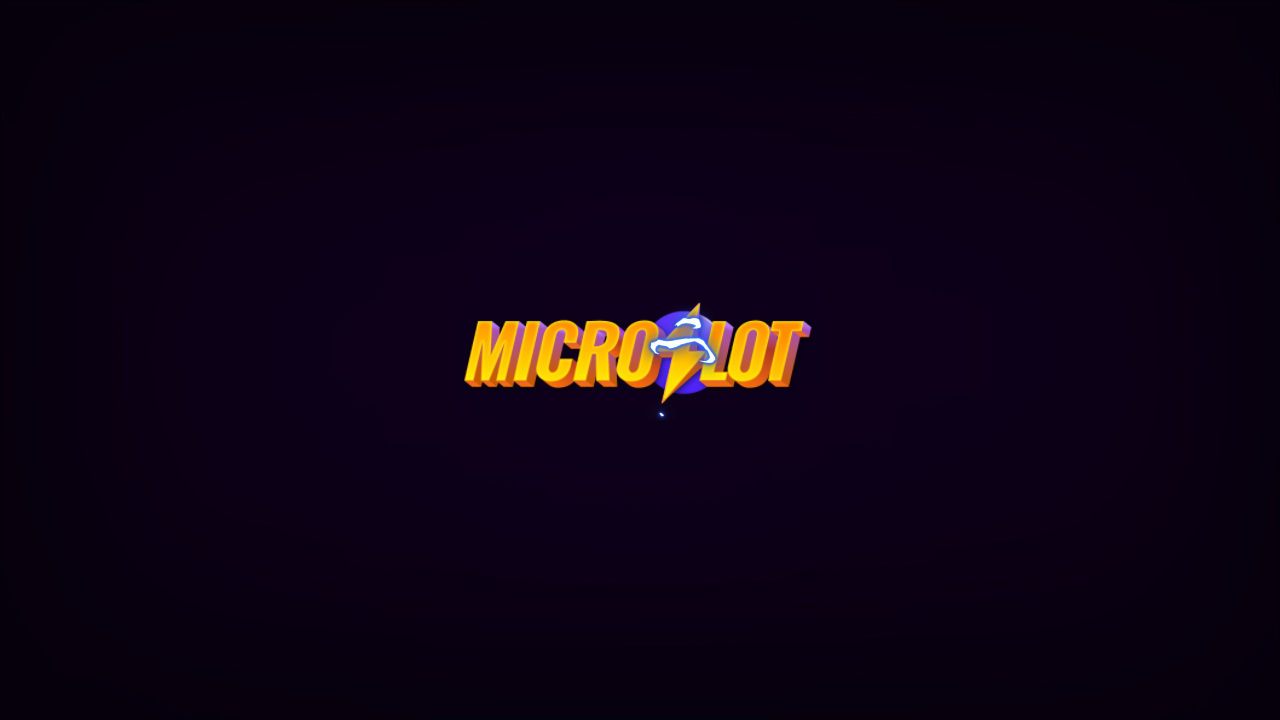

Canvas element appeared on page
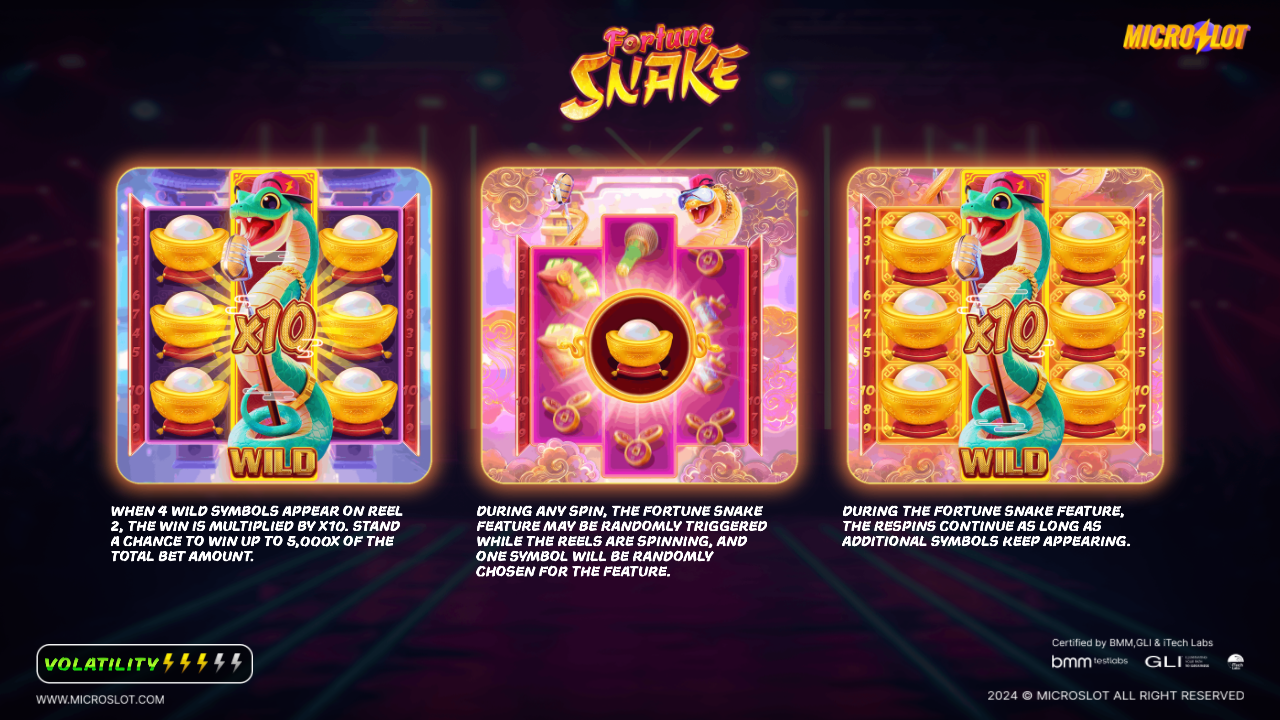

Clicked on canvas to initialize game
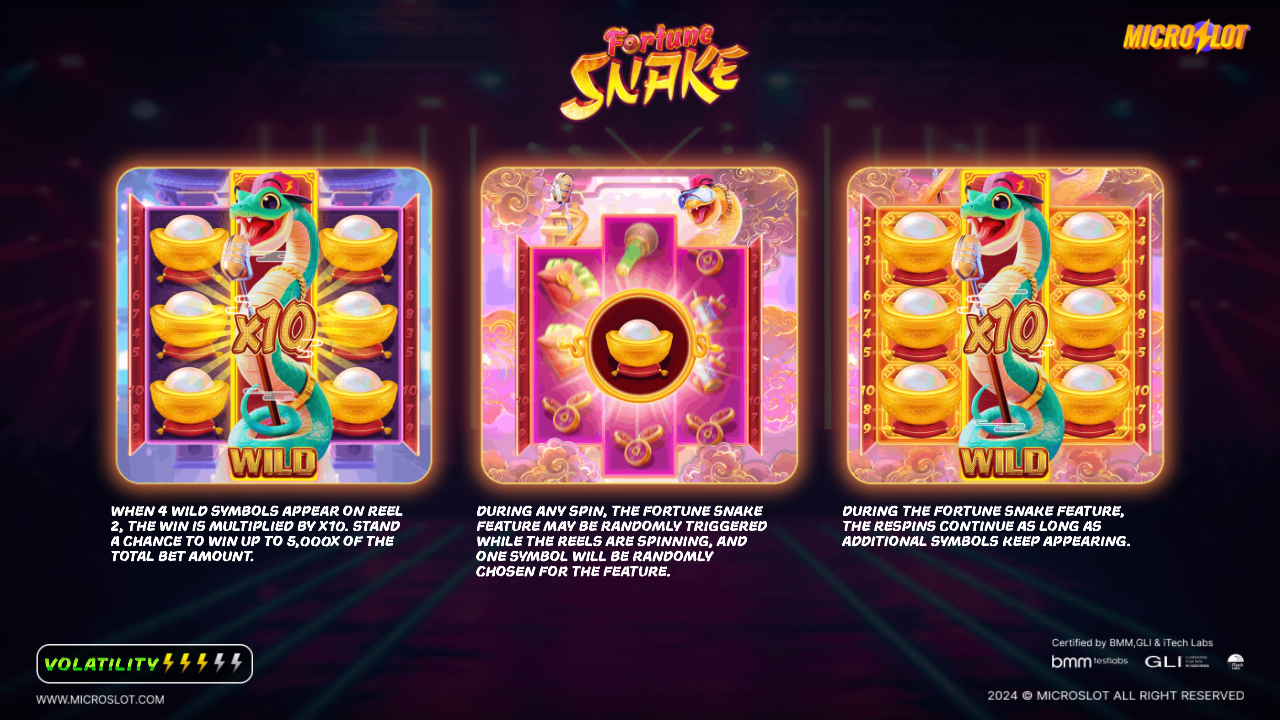

Waited 3 seconds after canvas click
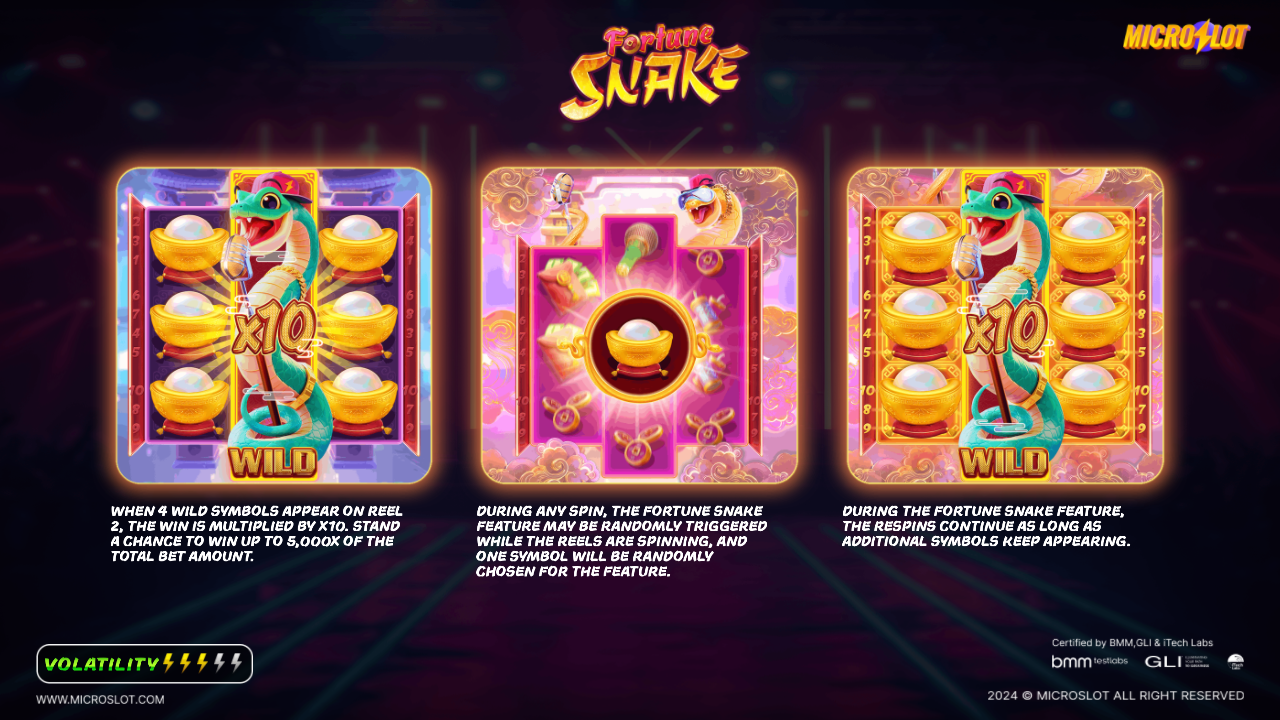

Pressed SPACE to start/initialize game
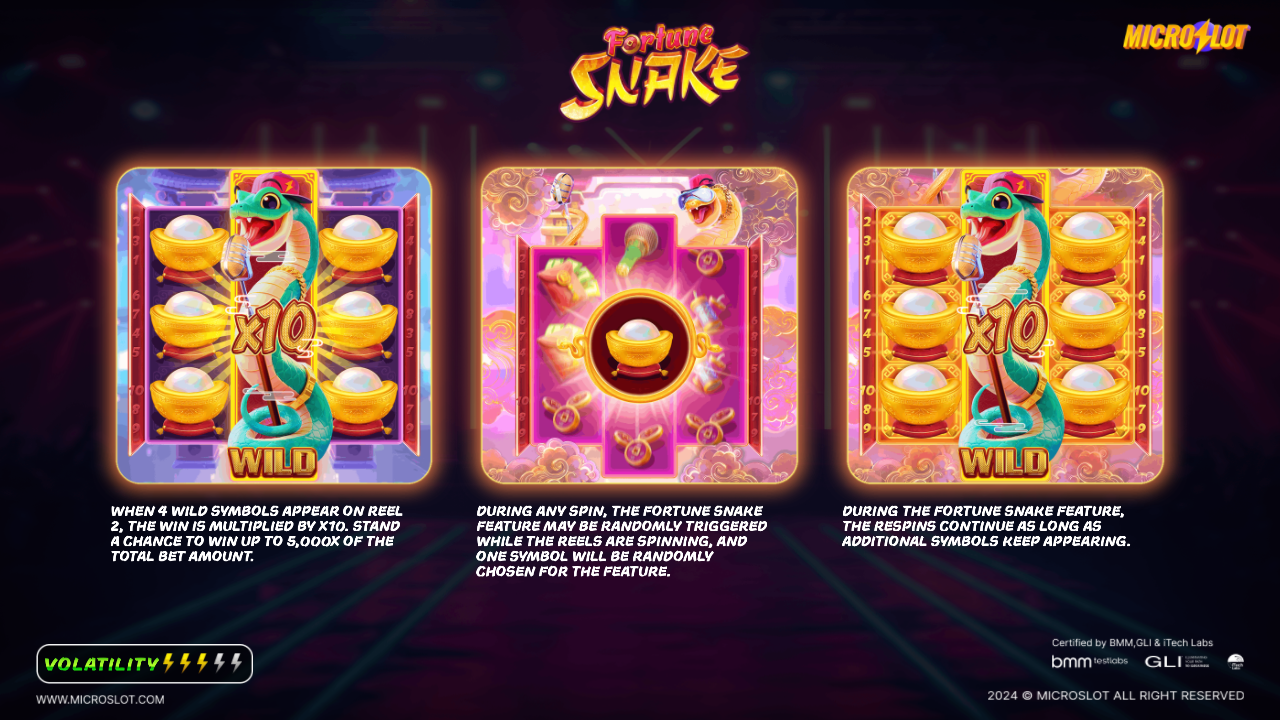

Waited 5 seconds for game initialization
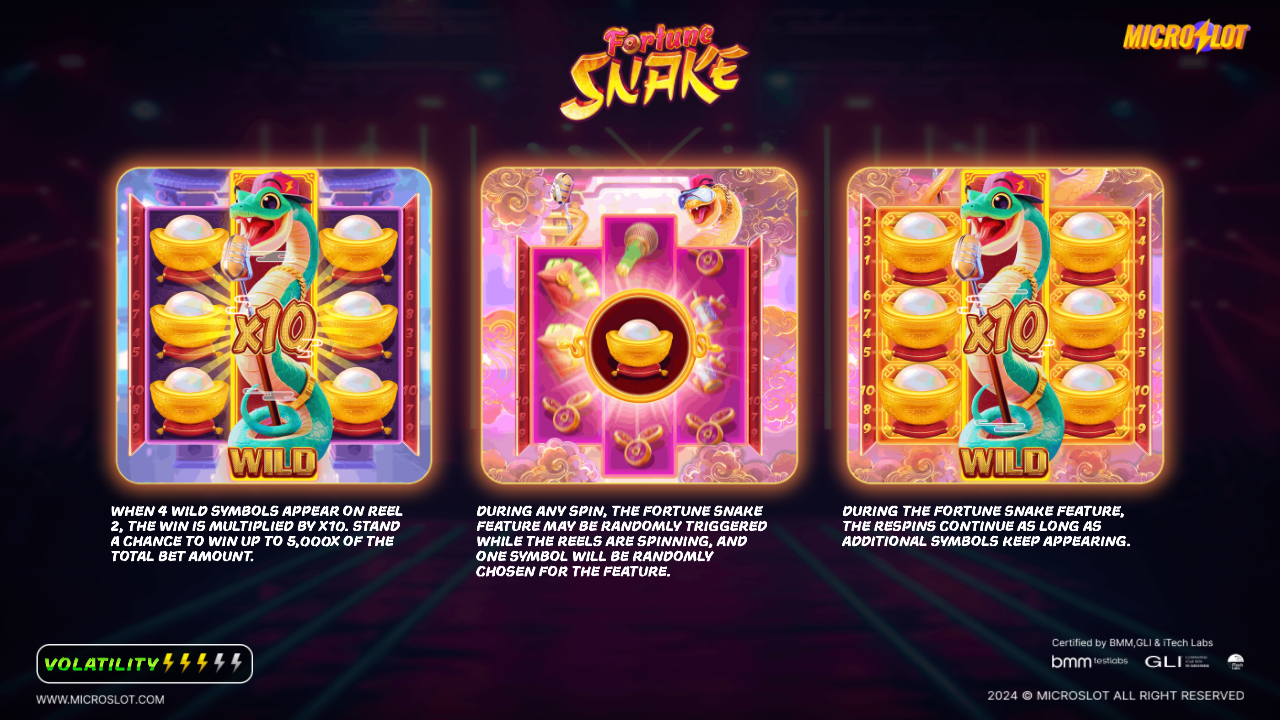

Pressed SPACE to trigger spin 1
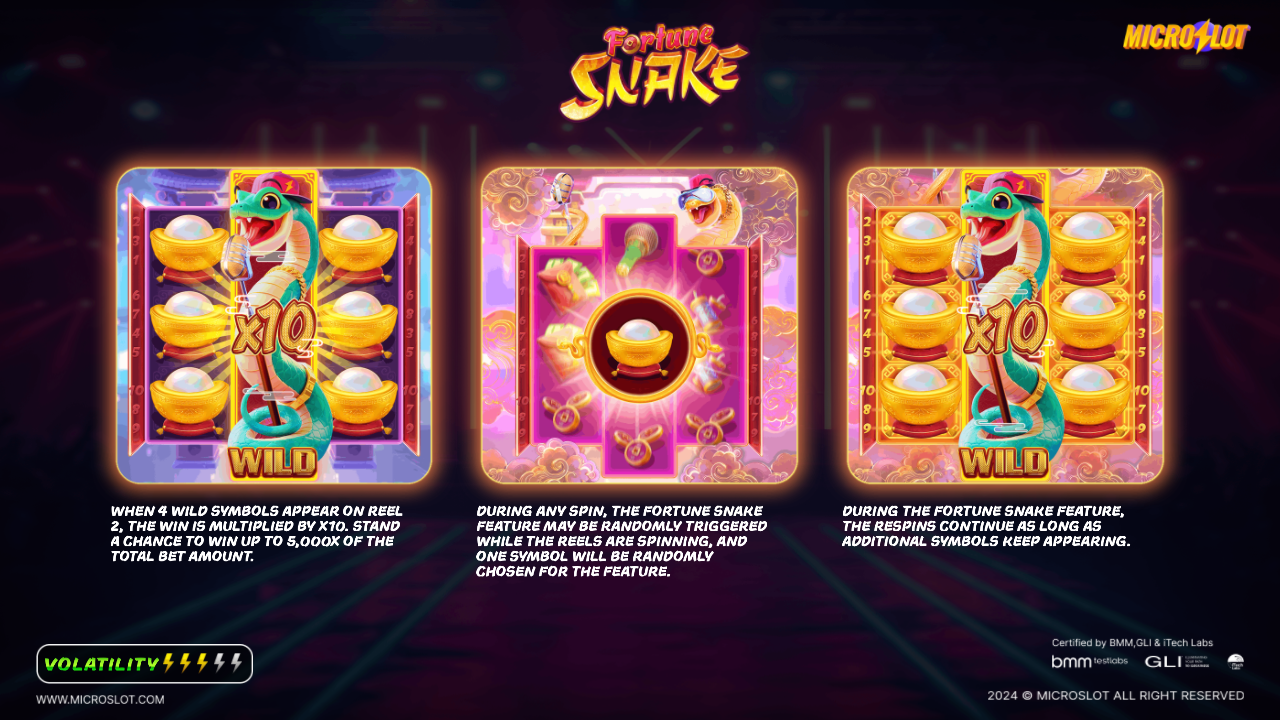

Waited 5 seconds for spin 1 animation to complete
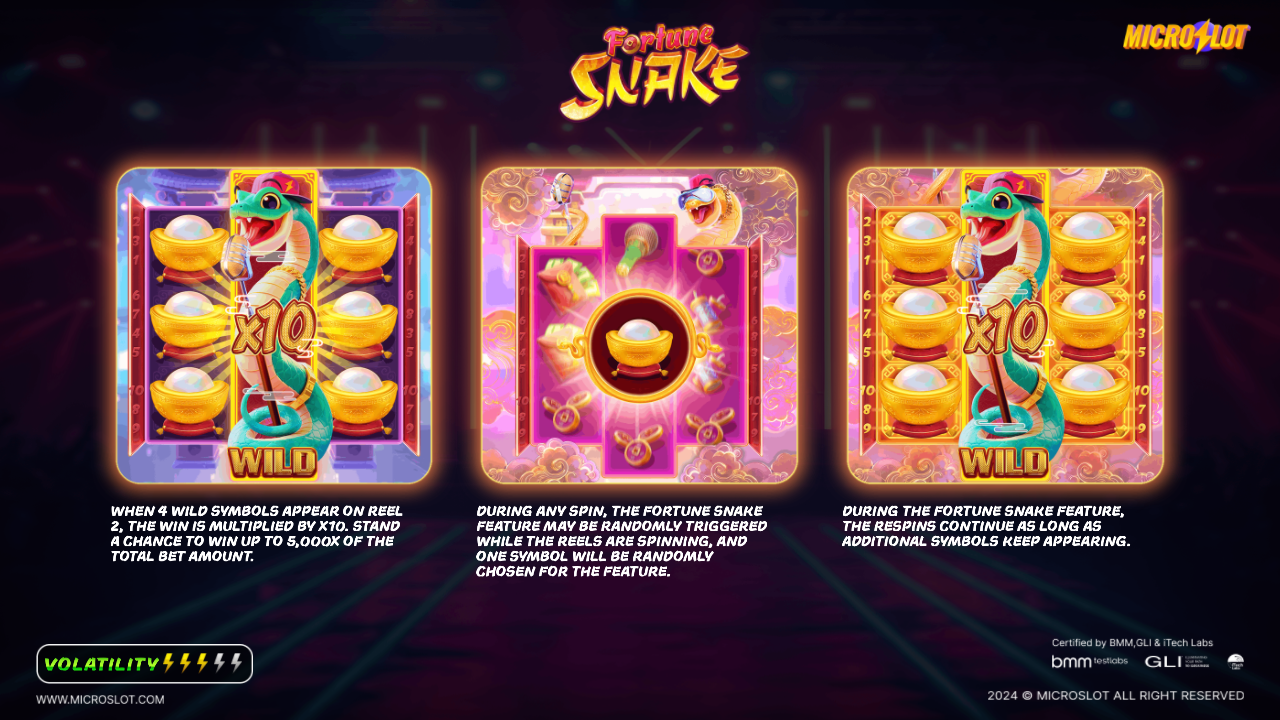

Waited 2 seconds pause after spin 1
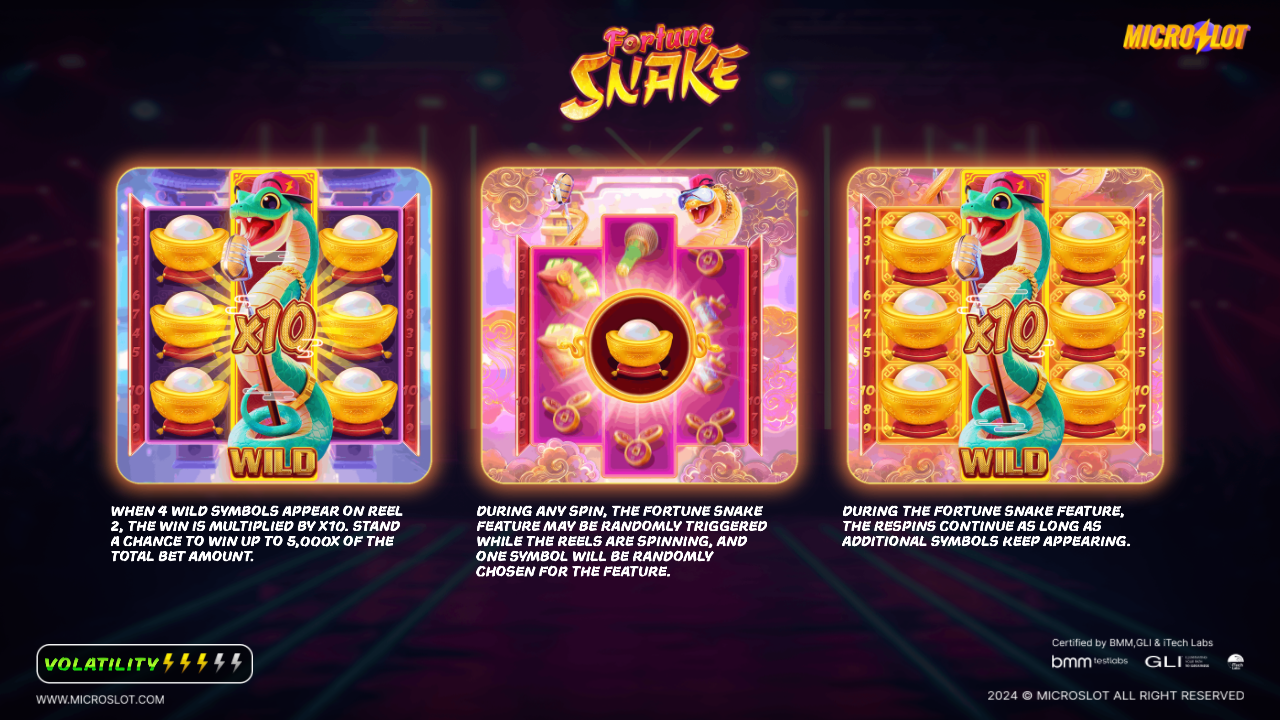

Pressed SPACE to trigger spin 2
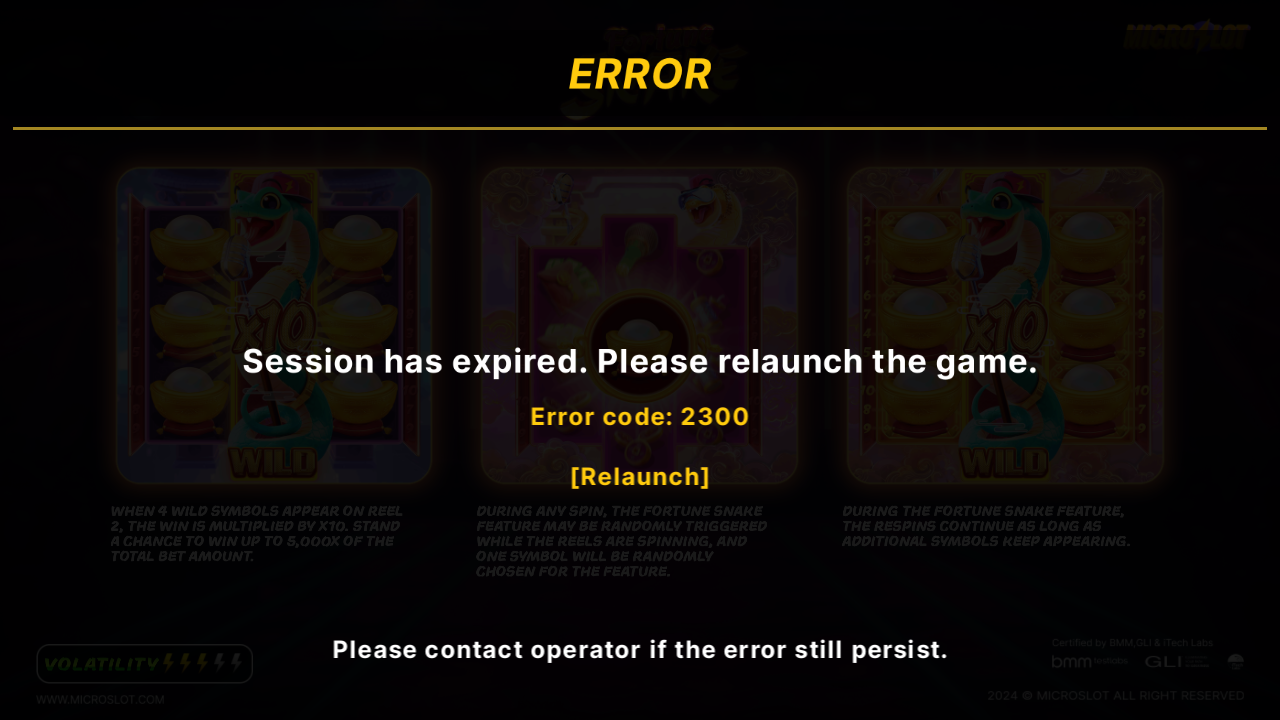

Waited 5 seconds for spin 2 animation to complete
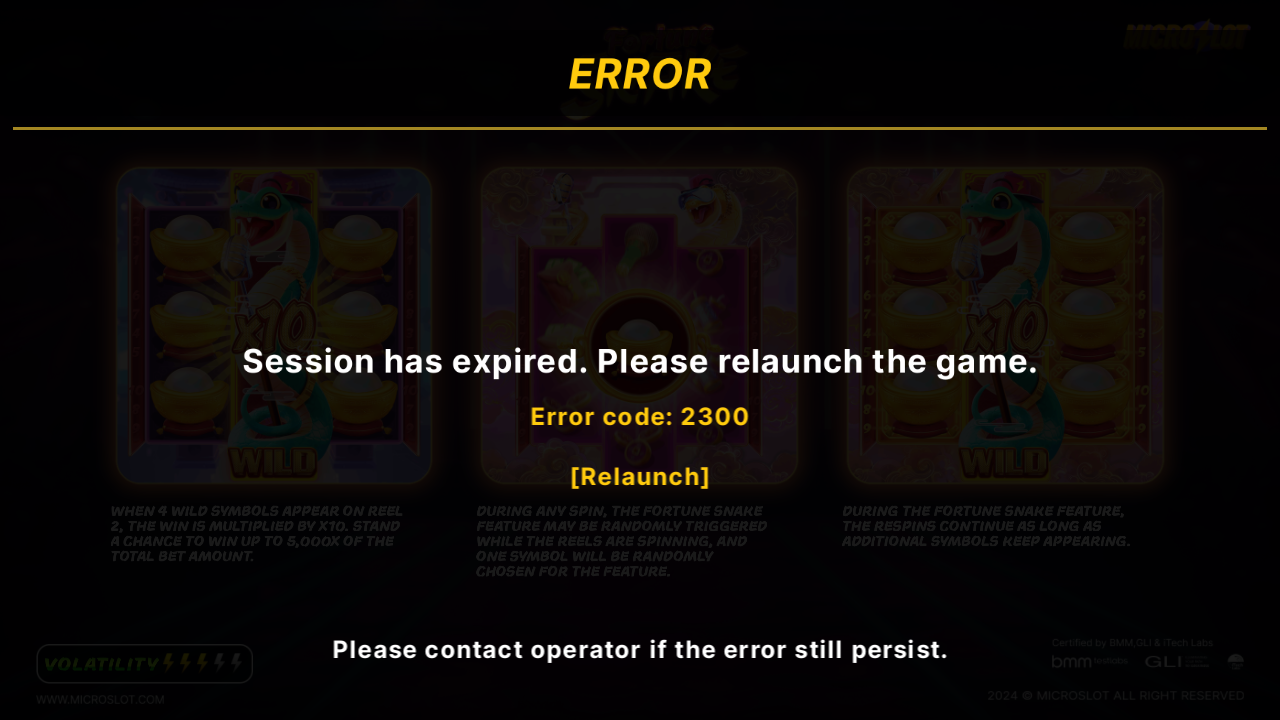

Waited 2 seconds pause after spin 2
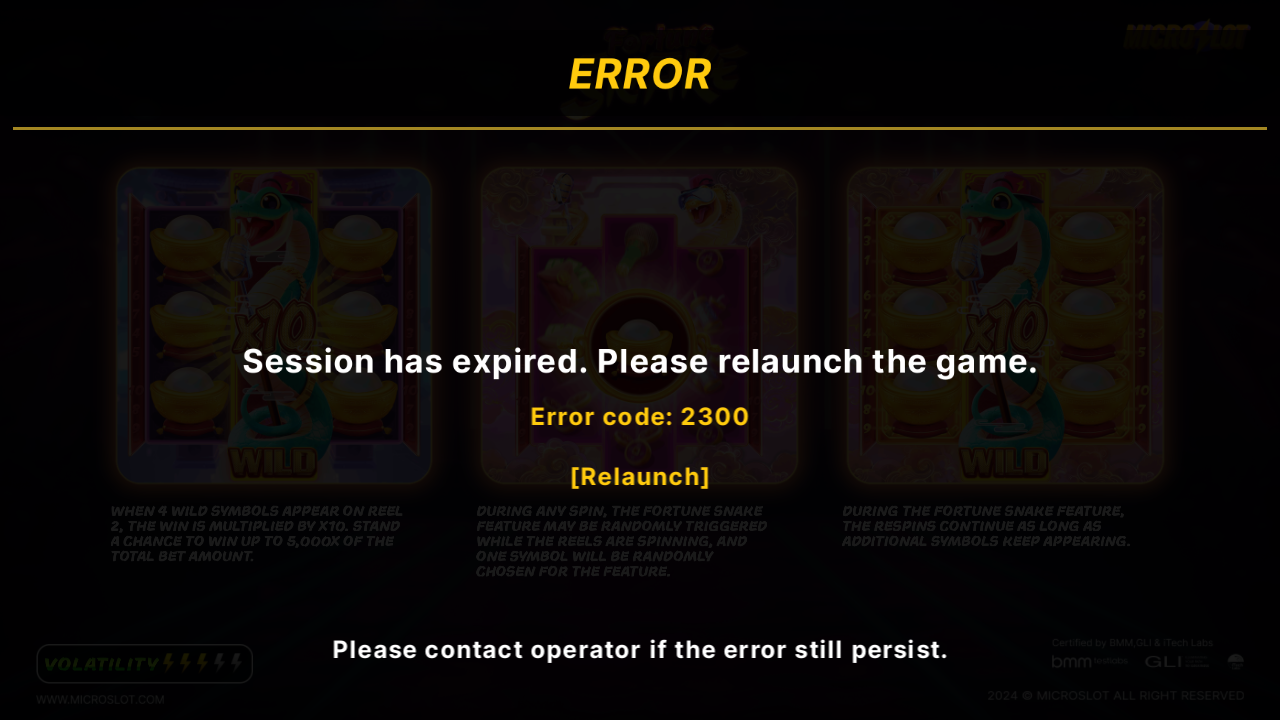

Pressed SPACE to trigger spin 3
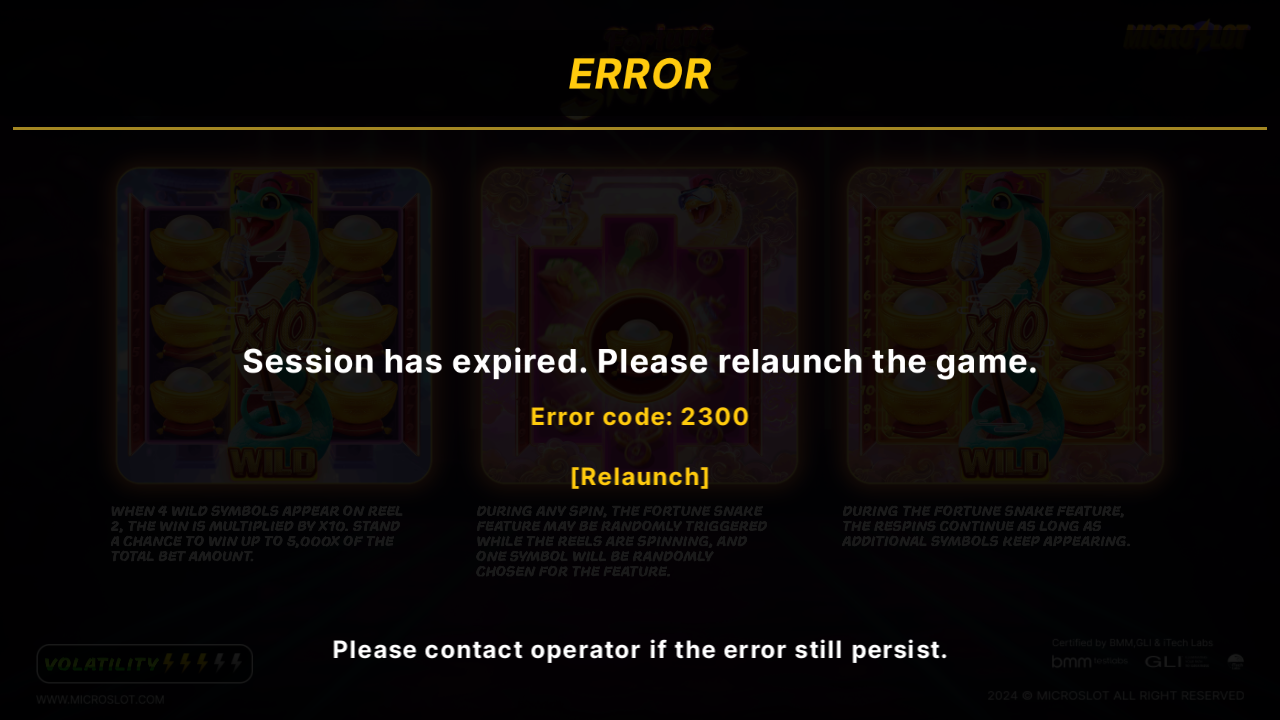

Waited 5 seconds for spin 3 animation to complete
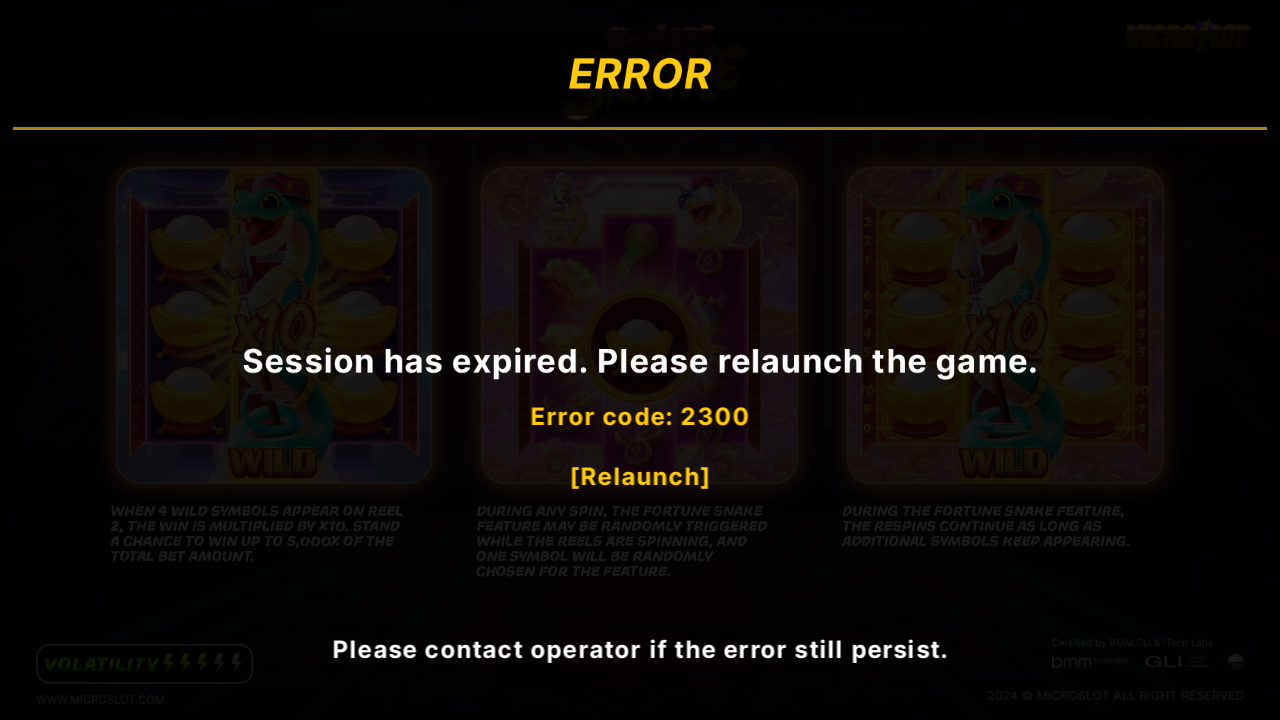

Waited 2 seconds pause after spin 3
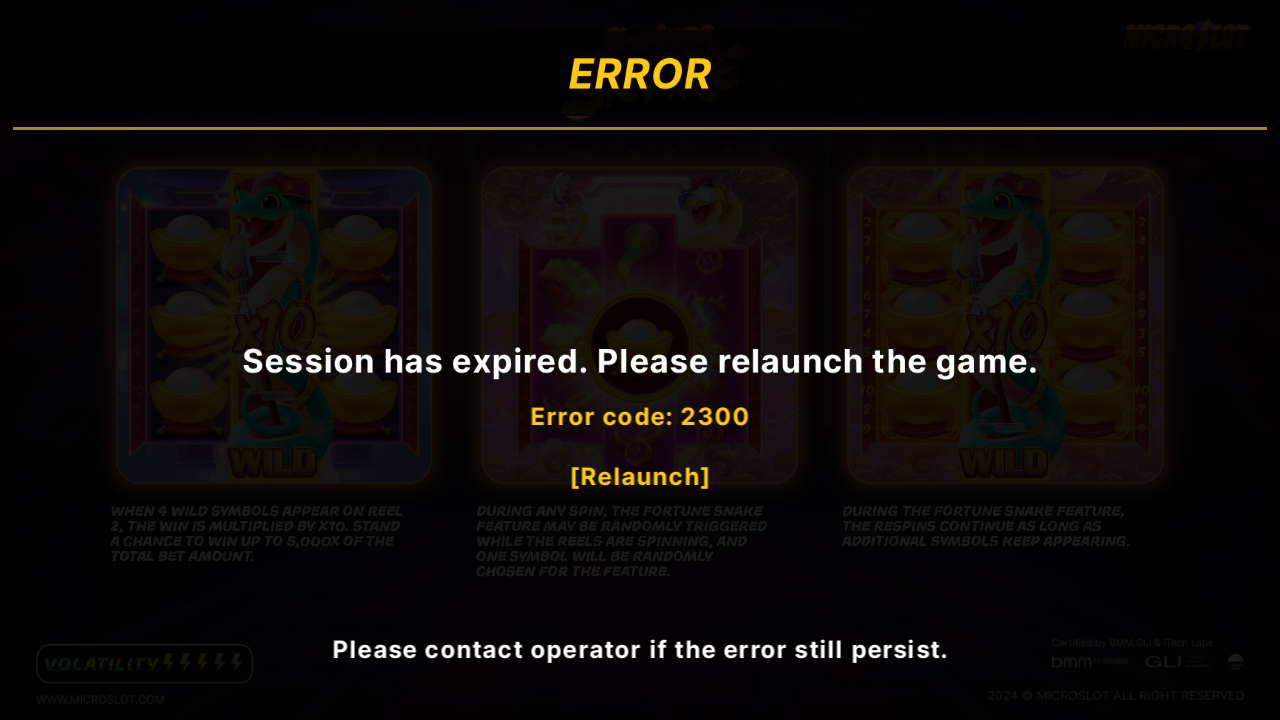

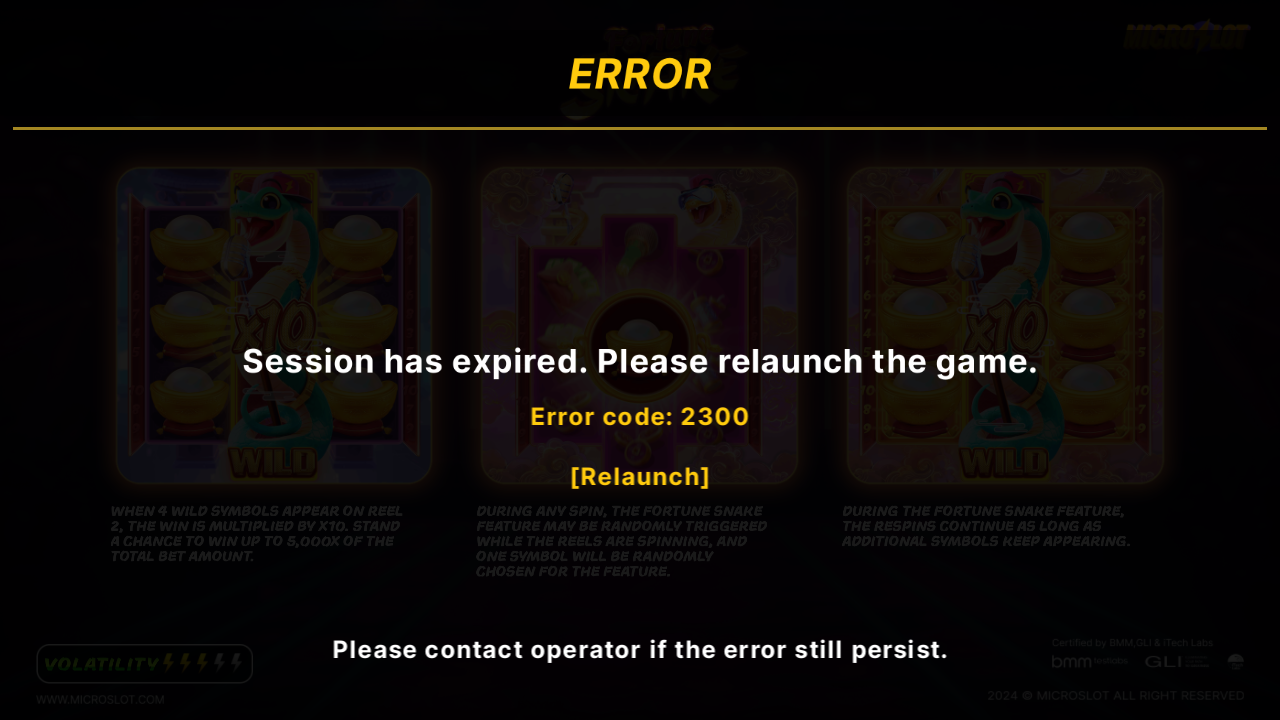